Tests editing a todo item by double-clicking, changing text, and pressing Enter

Starting URL: https://demo.playwright.dev/todomvc

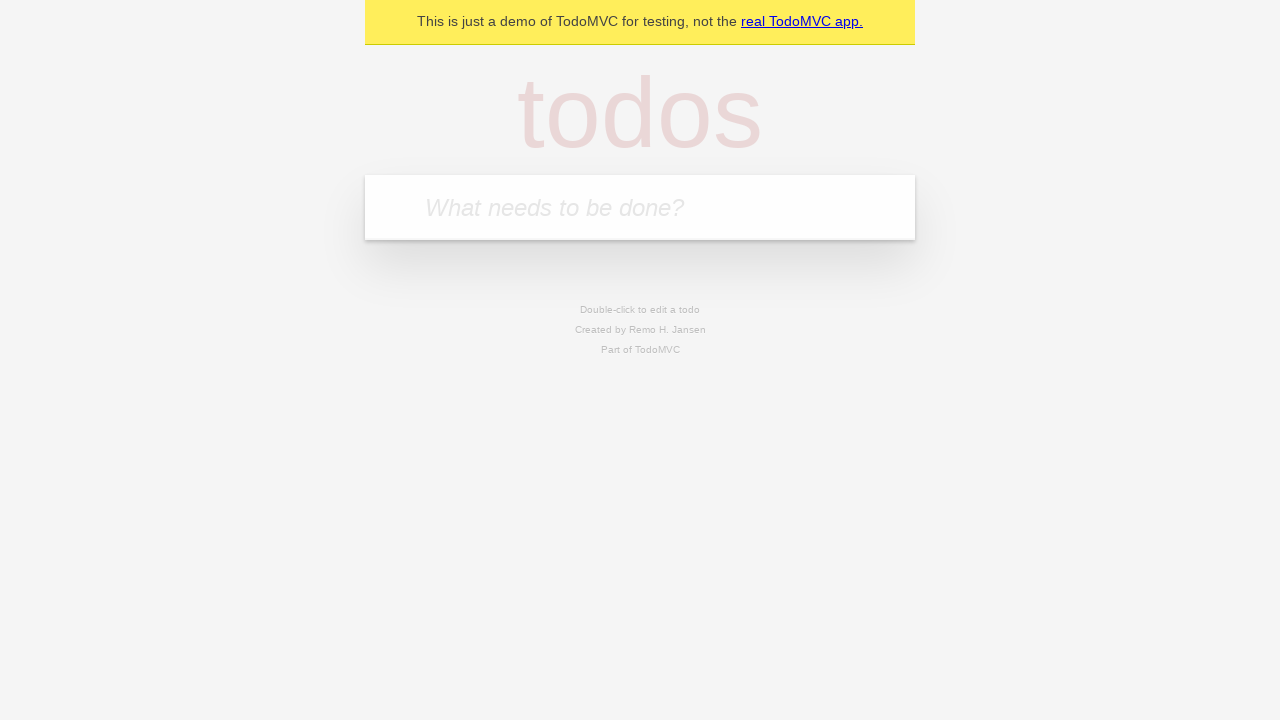

Filled todo input with 'buy some cheese' on internal:attr=[placeholder="What needs to be done?"i]
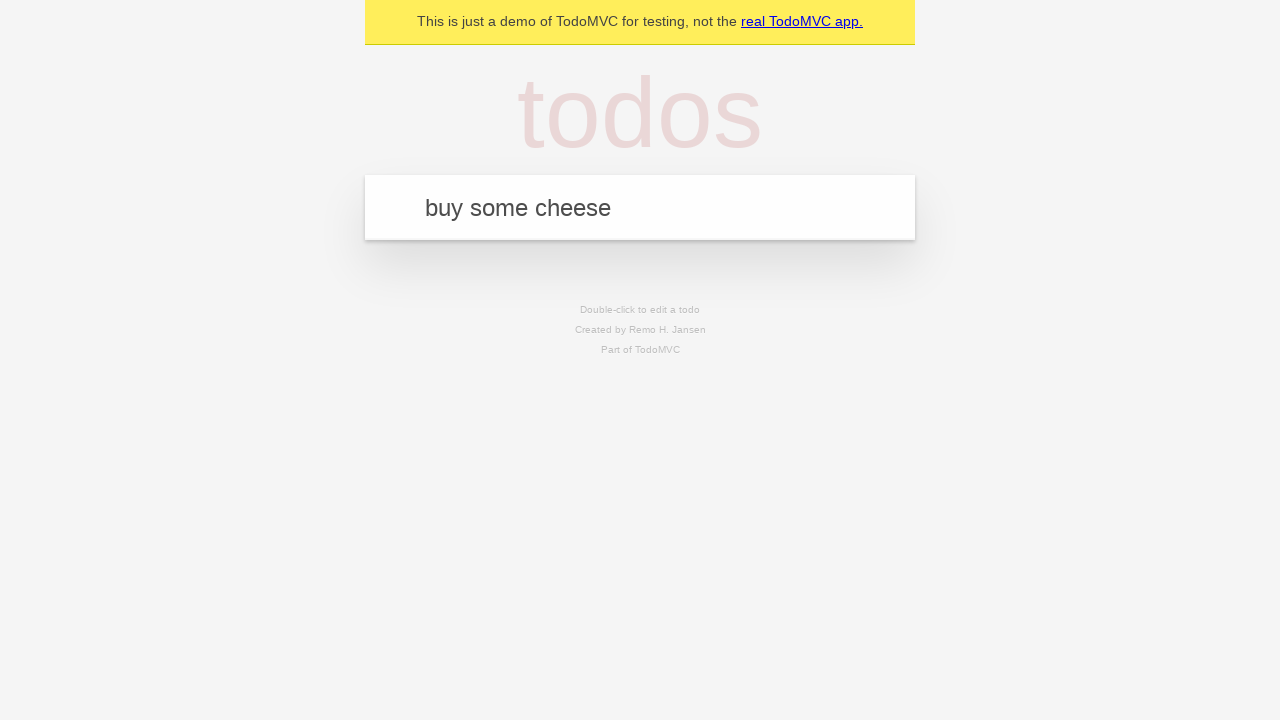

Pressed Enter to create first todo item on internal:attr=[placeholder="What needs to be done?"i]
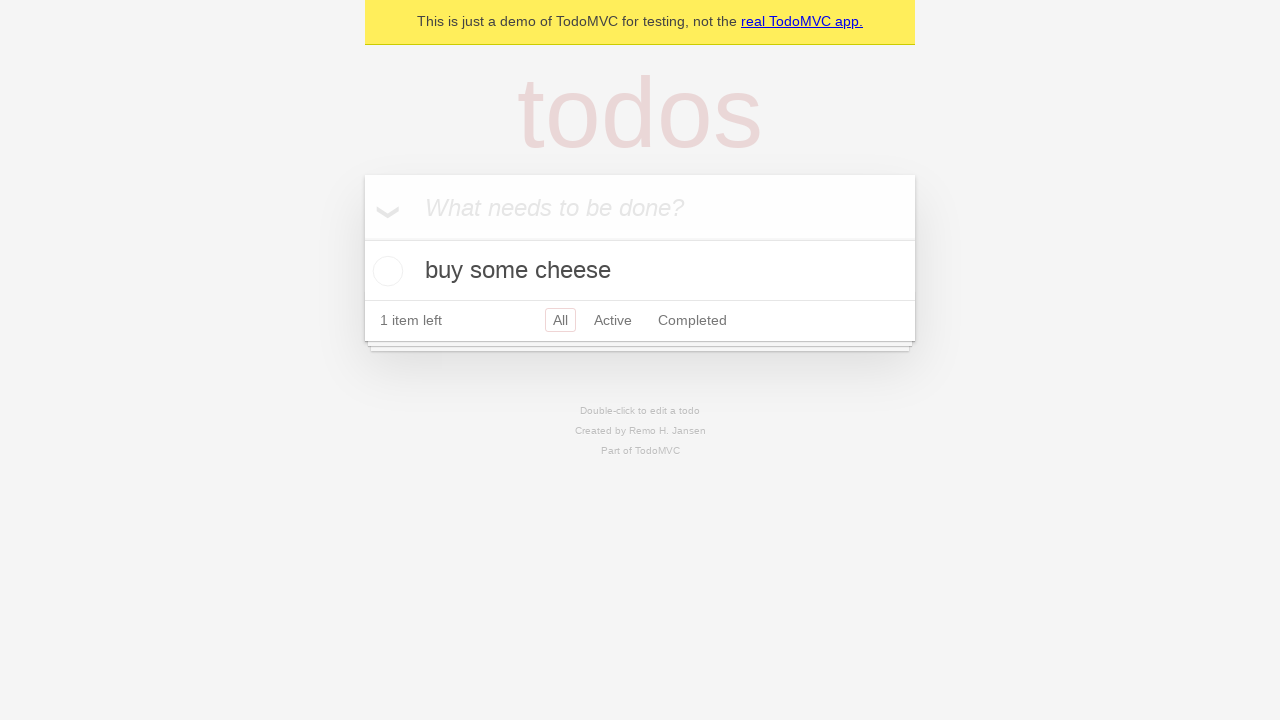

Filled todo input with 'feed the cat' on internal:attr=[placeholder="What needs to be done?"i]
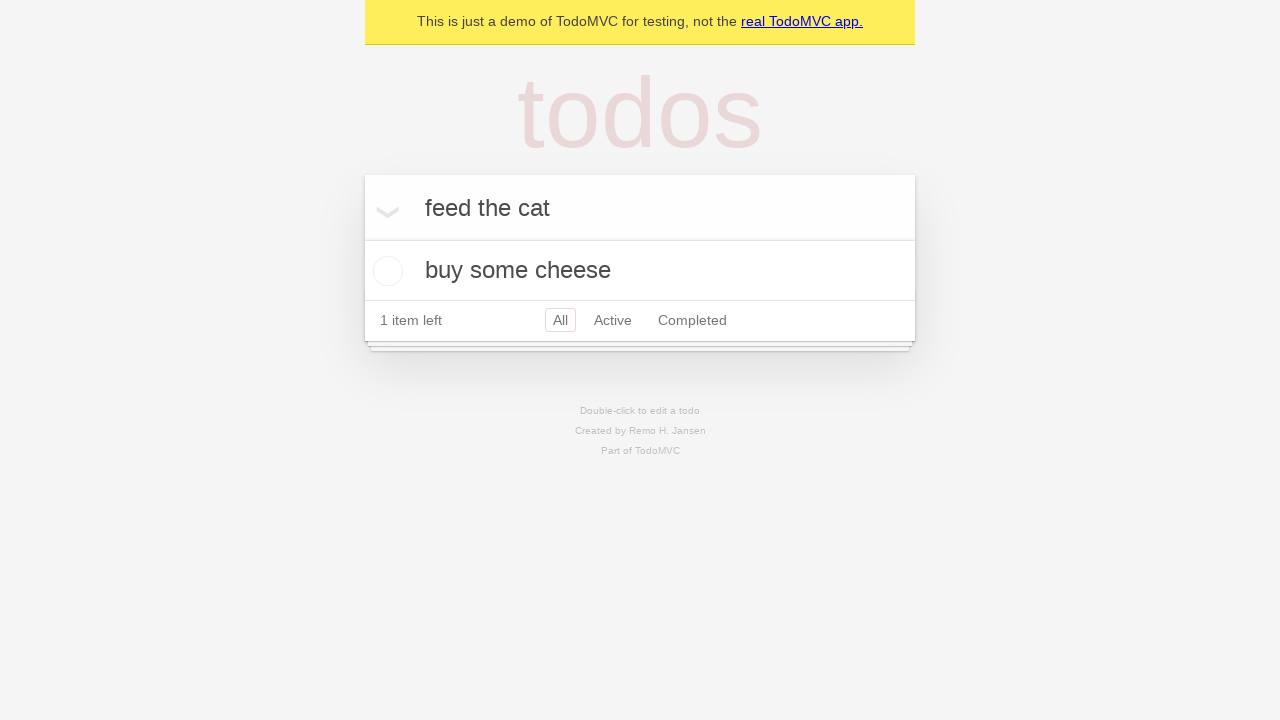

Pressed Enter to create second todo item on internal:attr=[placeholder="What needs to be done?"i]
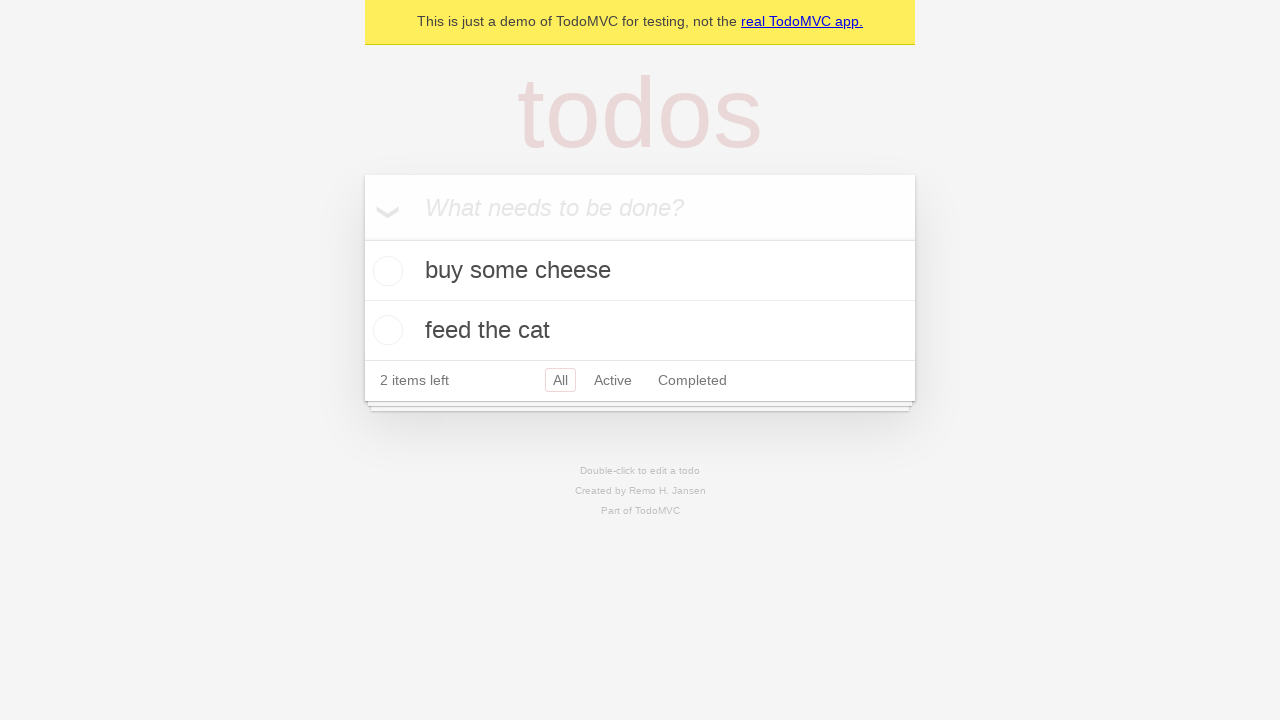

Filled todo input with 'book a doctors appointment' on internal:attr=[placeholder="What needs to be done?"i]
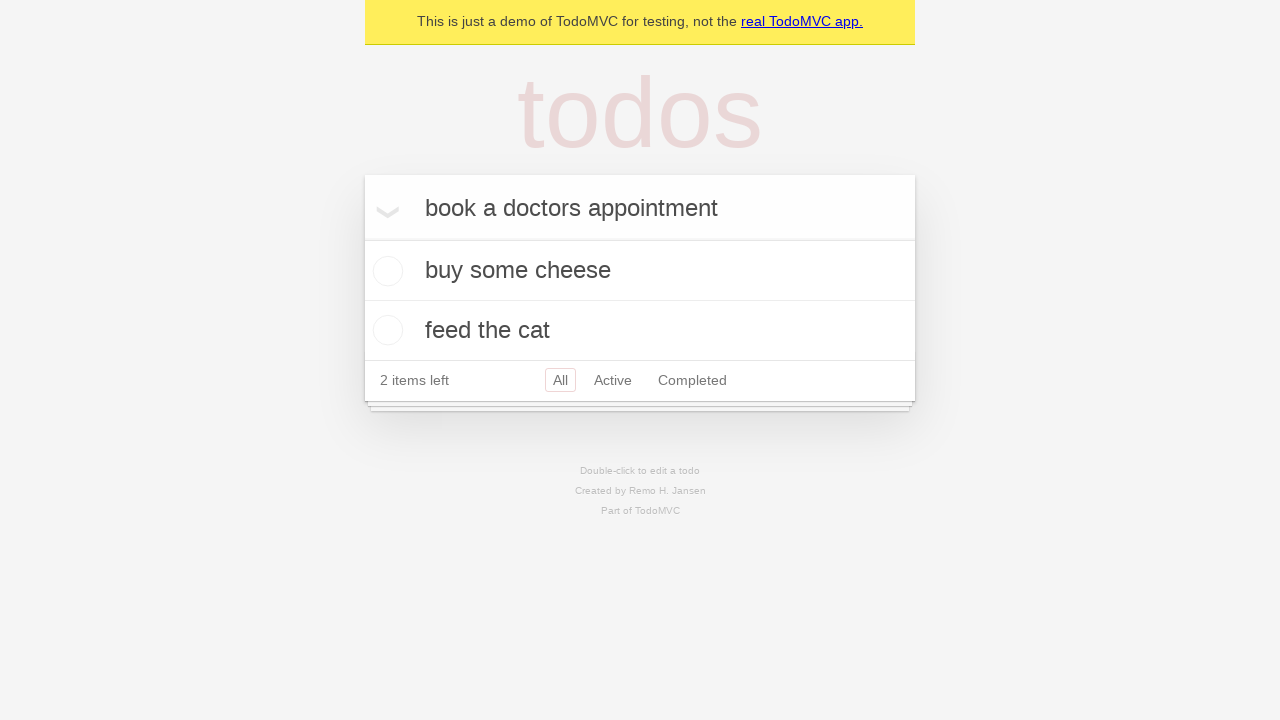

Pressed Enter to create third todo item on internal:attr=[placeholder="What needs to be done?"i]
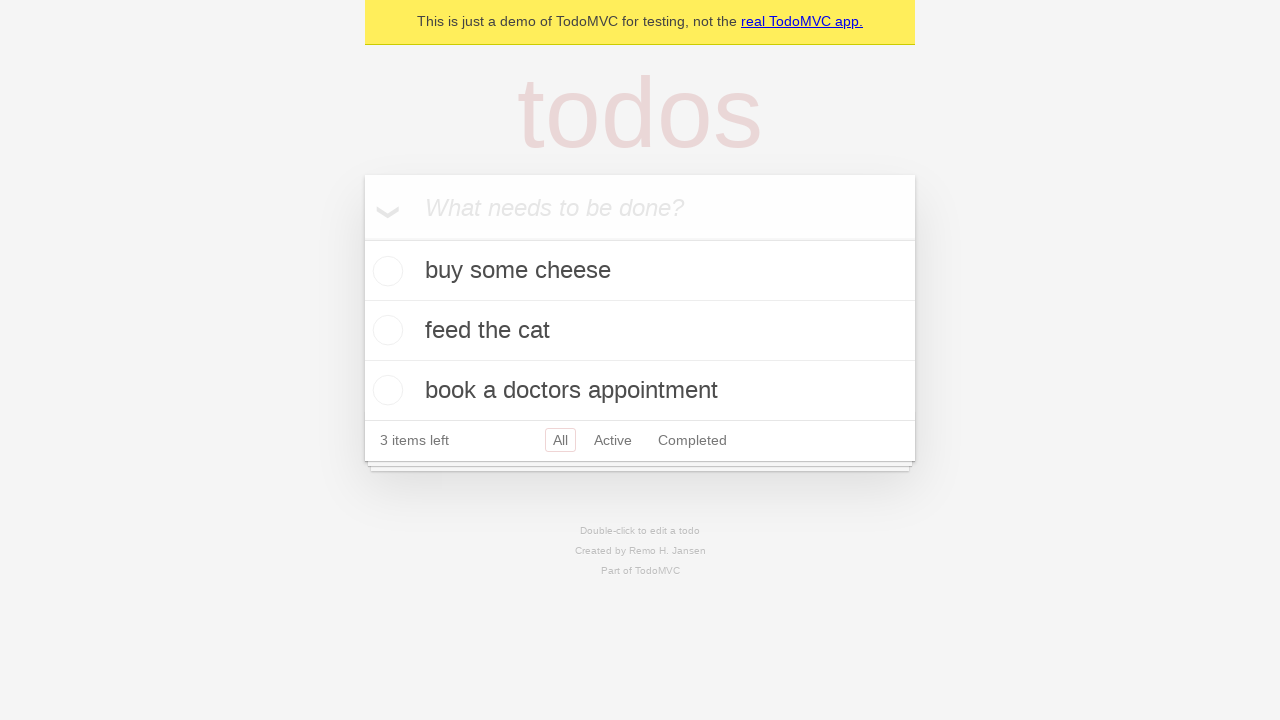

Double-clicked second todo item to enter edit mode at (640, 331) on internal:testid=[data-testid="todo-item"s] >> nth=1
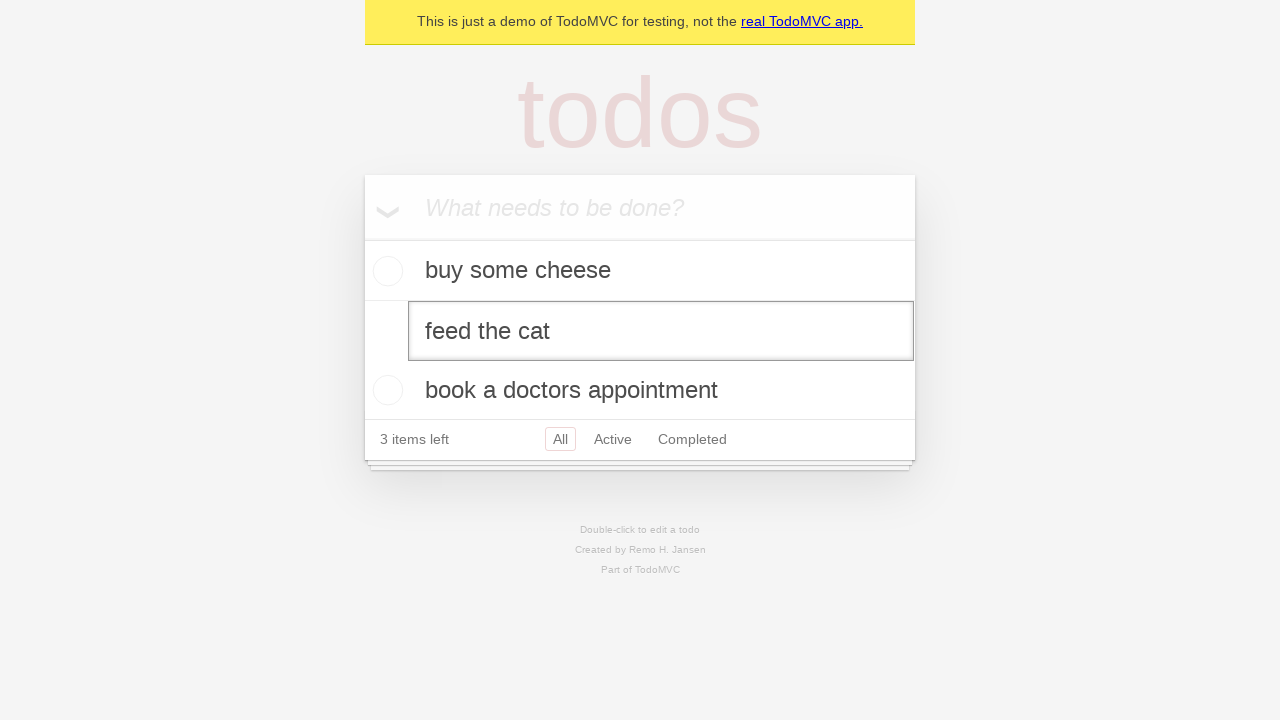

Filled edit input with 'buy some sausages' on internal:testid=[data-testid="todo-item"s] >> nth=1 >> internal:role=textbox[nam
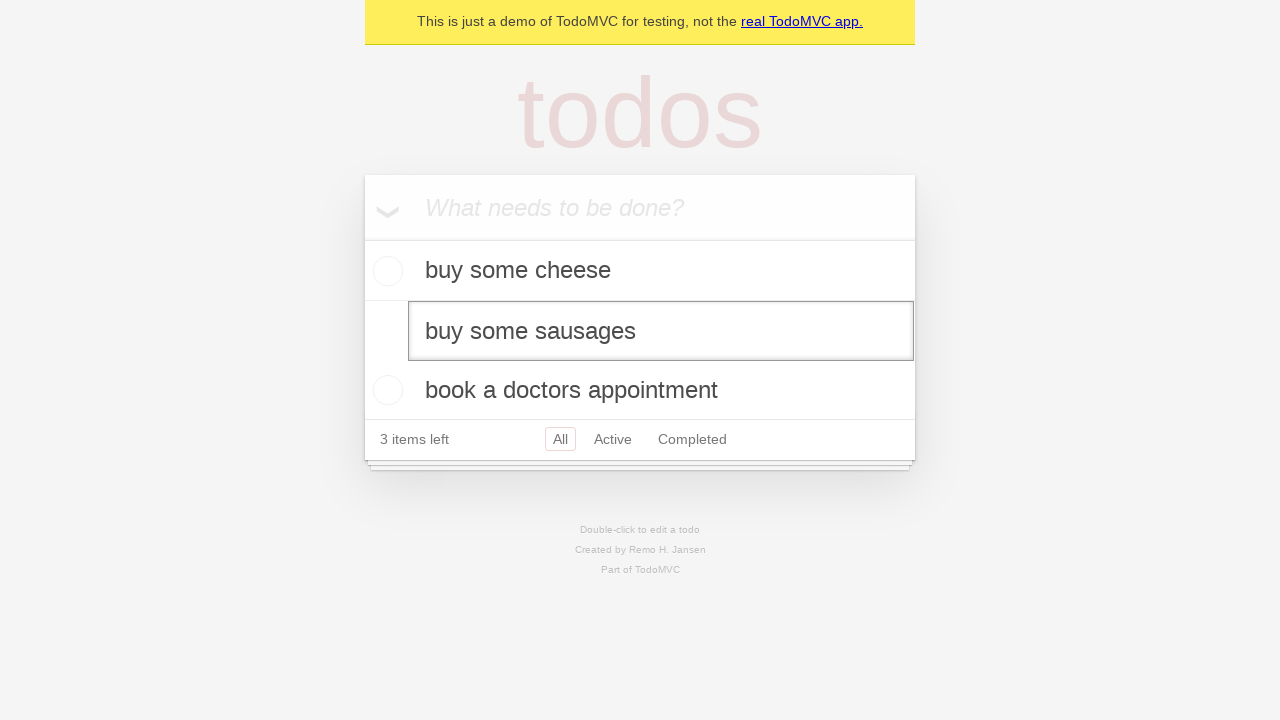

Pressed Enter to save edited todo item on internal:testid=[data-testid="todo-item"s] >> nth=1 >> internal:role=textbox[nam
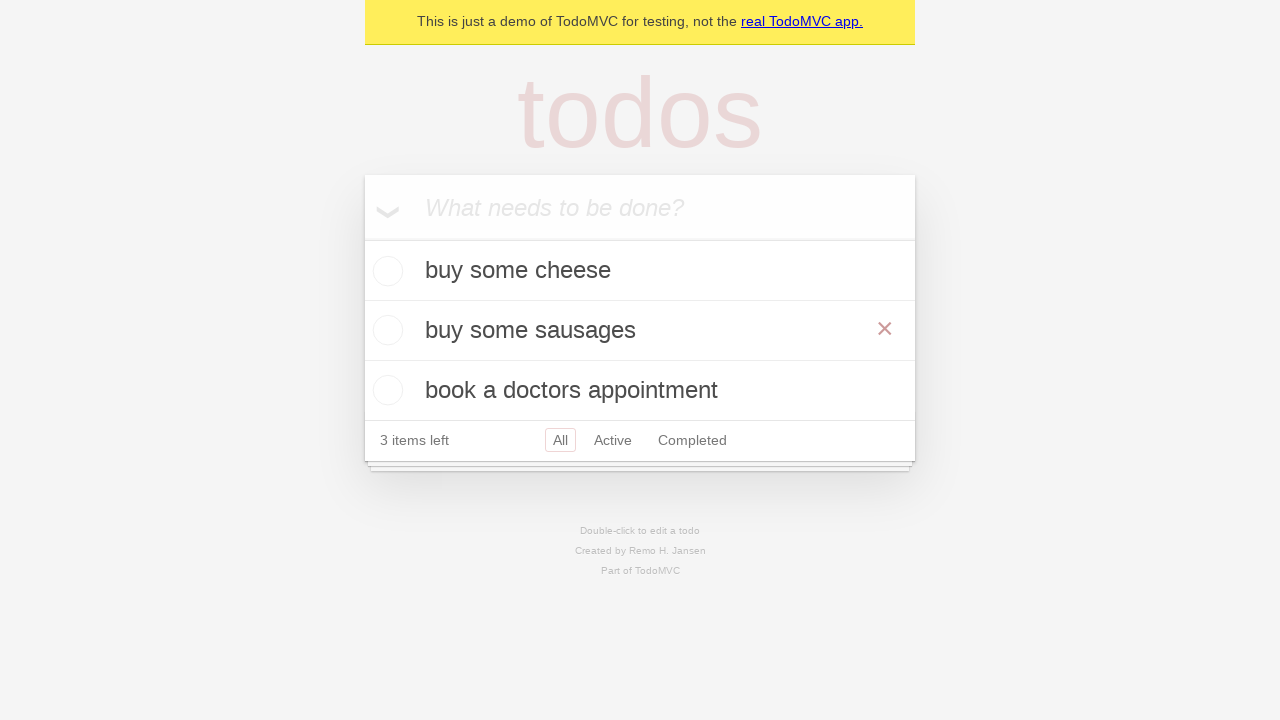

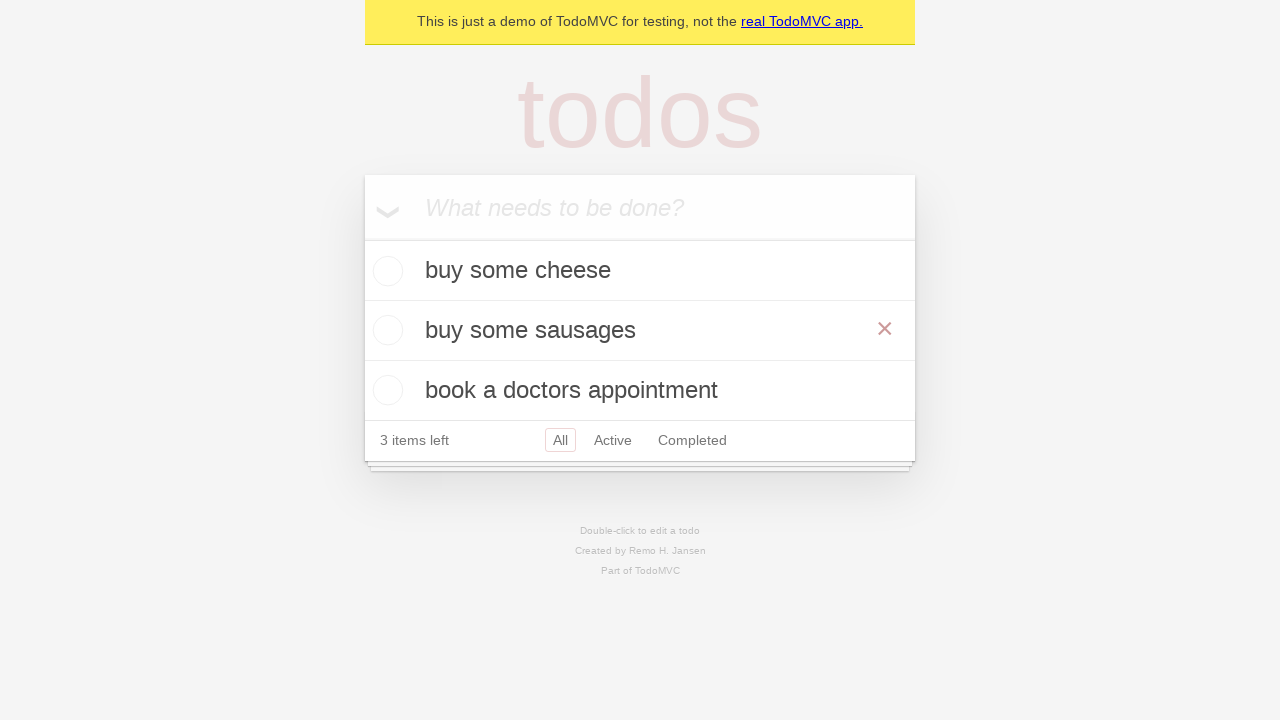